Tests radio button functionality by clicking and verifying selection of sport radio buttons (hockey, football) and color radio button (yellow) on a practice page.

Starting URL: https://practice.cydeo.com/radio_buttons

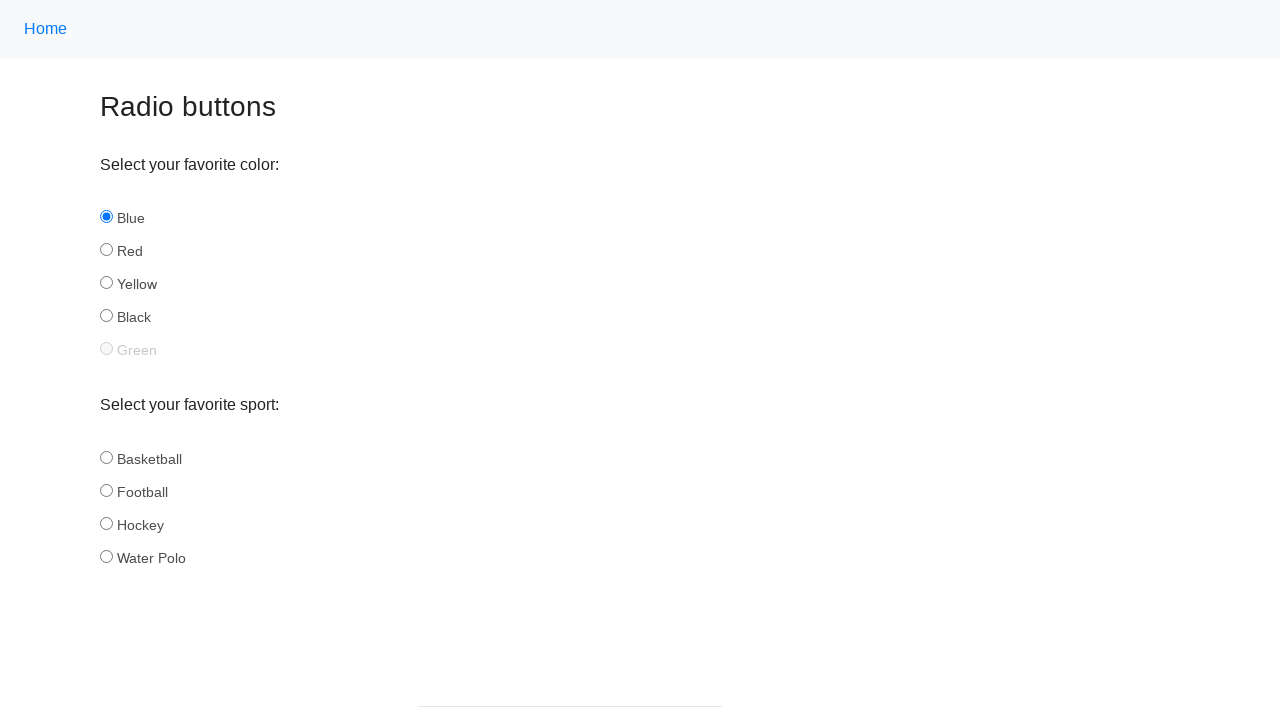

Clicked hockey radio button in sport group at (106, 523) on input[name='sport'][id='hockey']
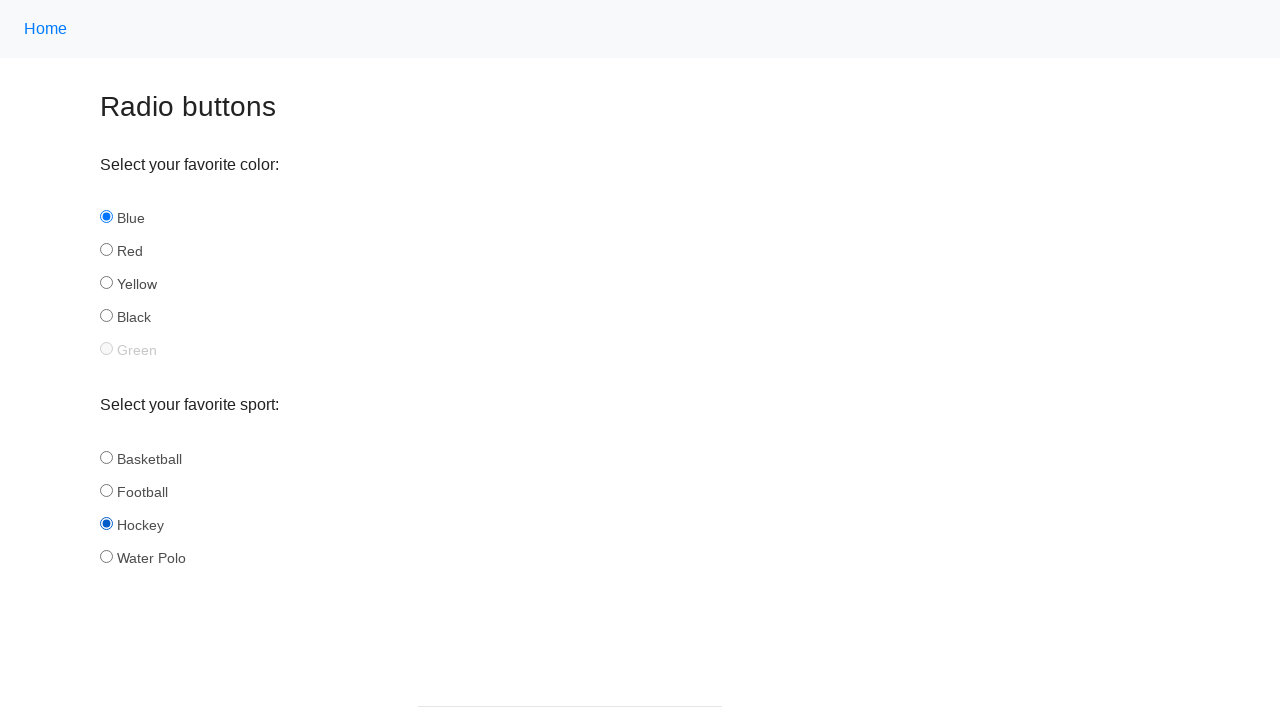

Verified hockey radio button is selected
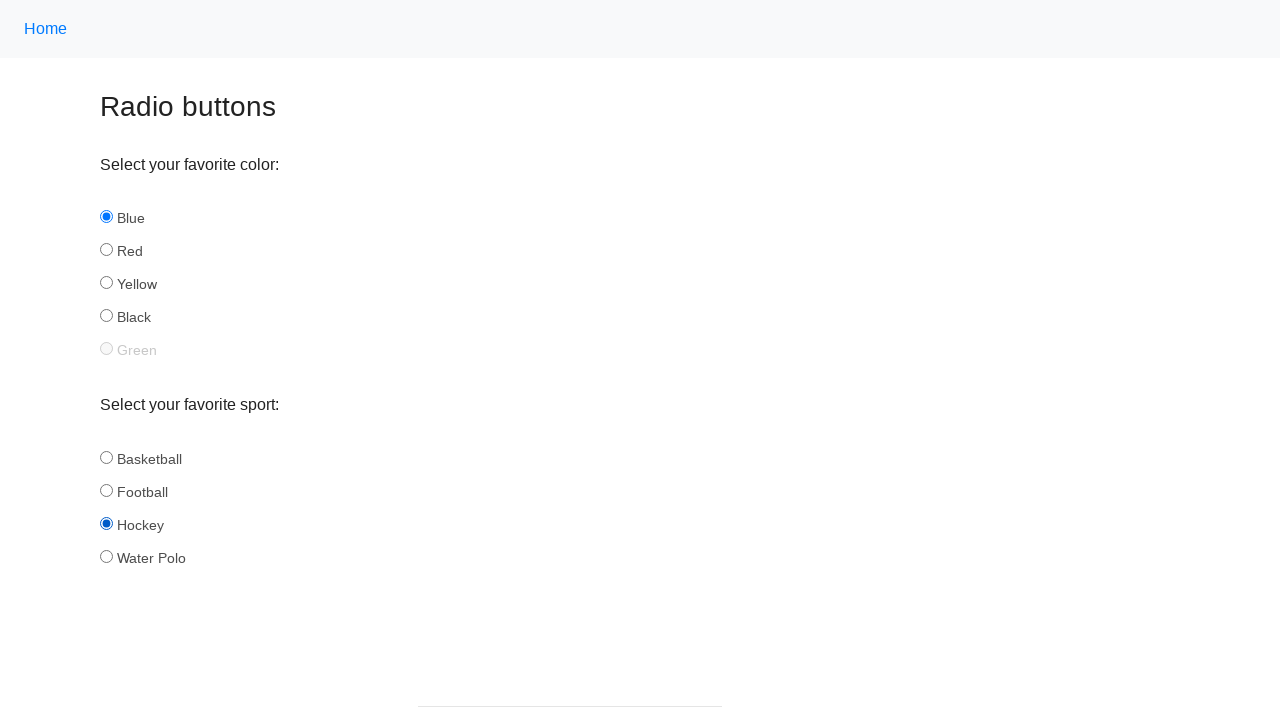

Clicked football radio button in sport group at (106, 490) on input[name='sport'][id='football']
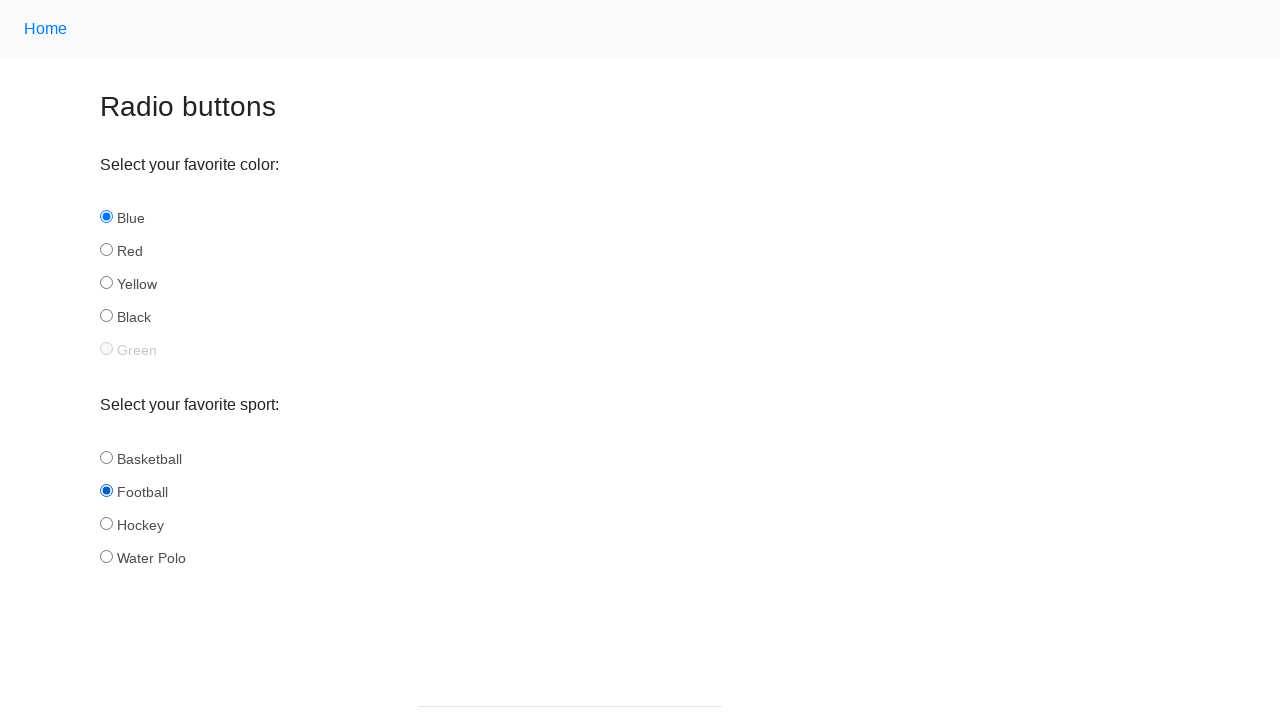

Verified football radio button is selected
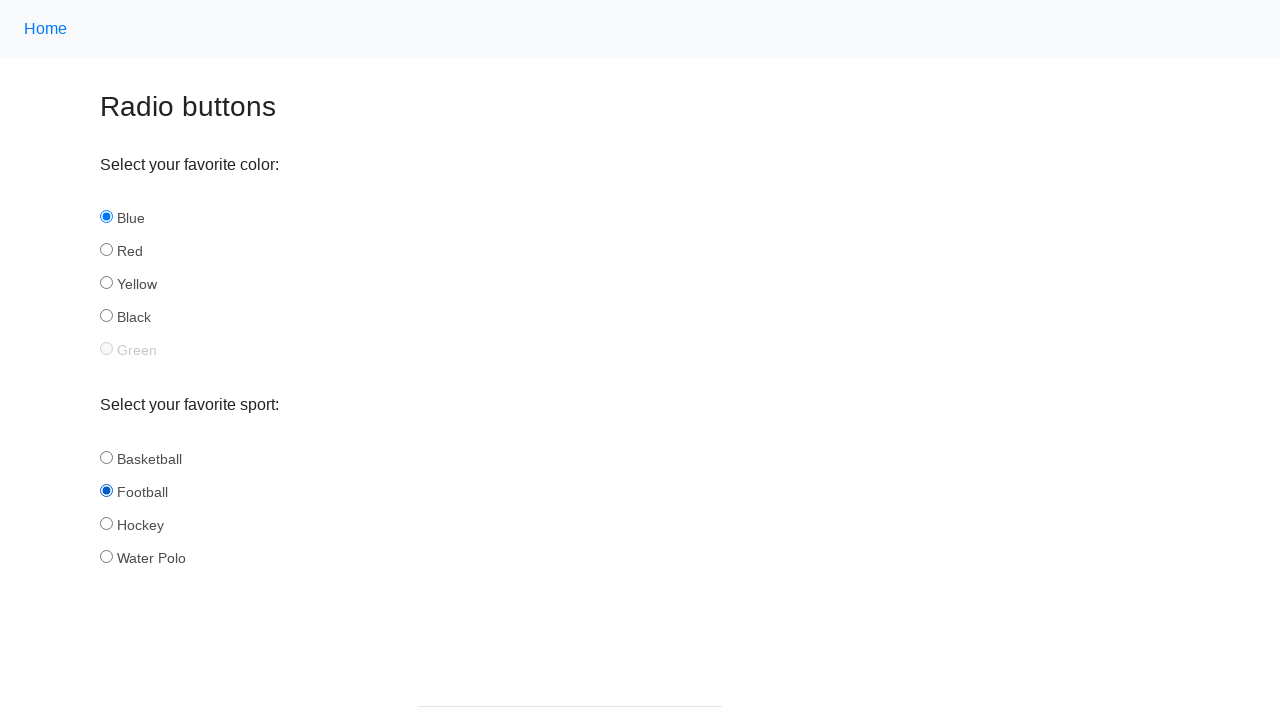

Clicked yellow radio button in color group at (106, 283) on input[name='color'][id='yellow']
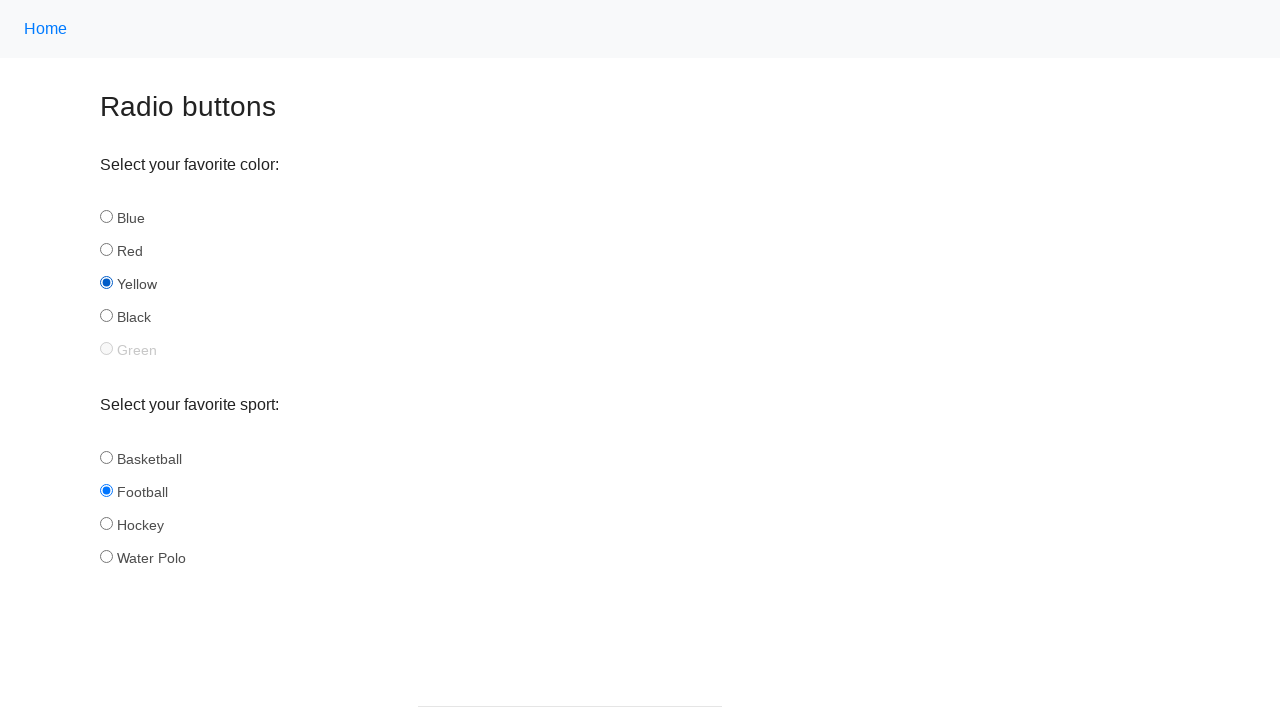

Verified yellow radio button is selected
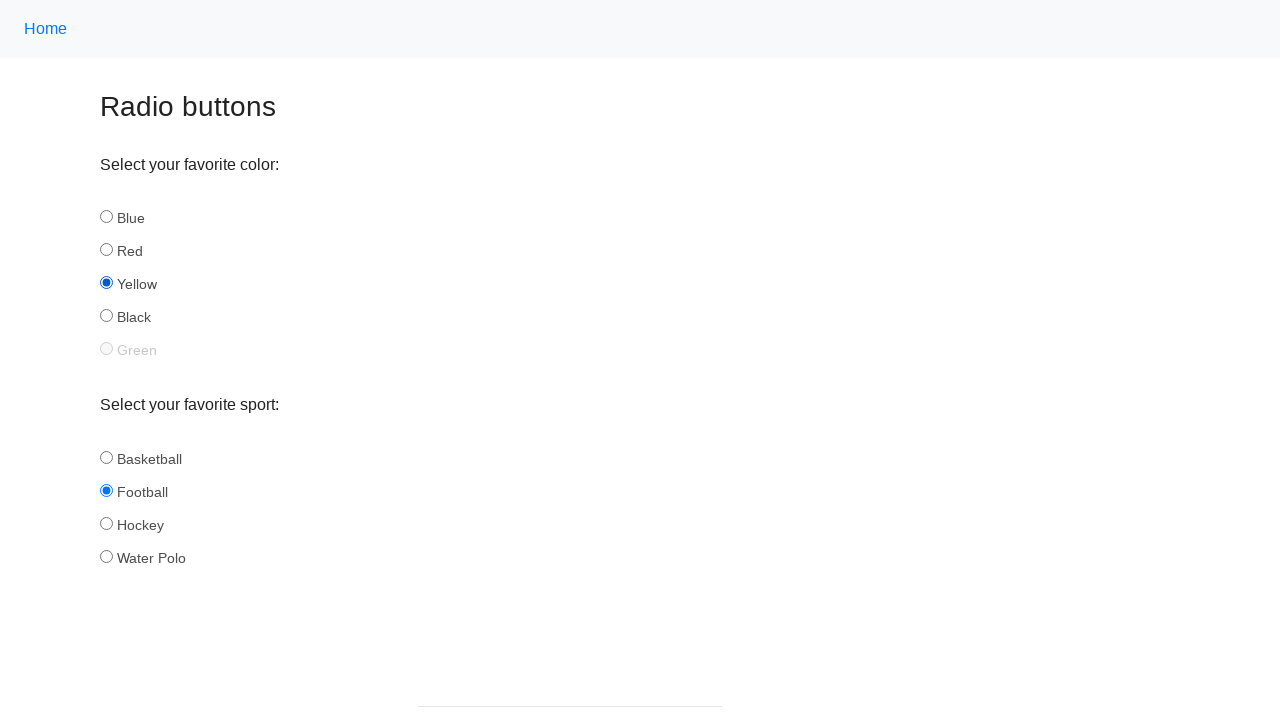

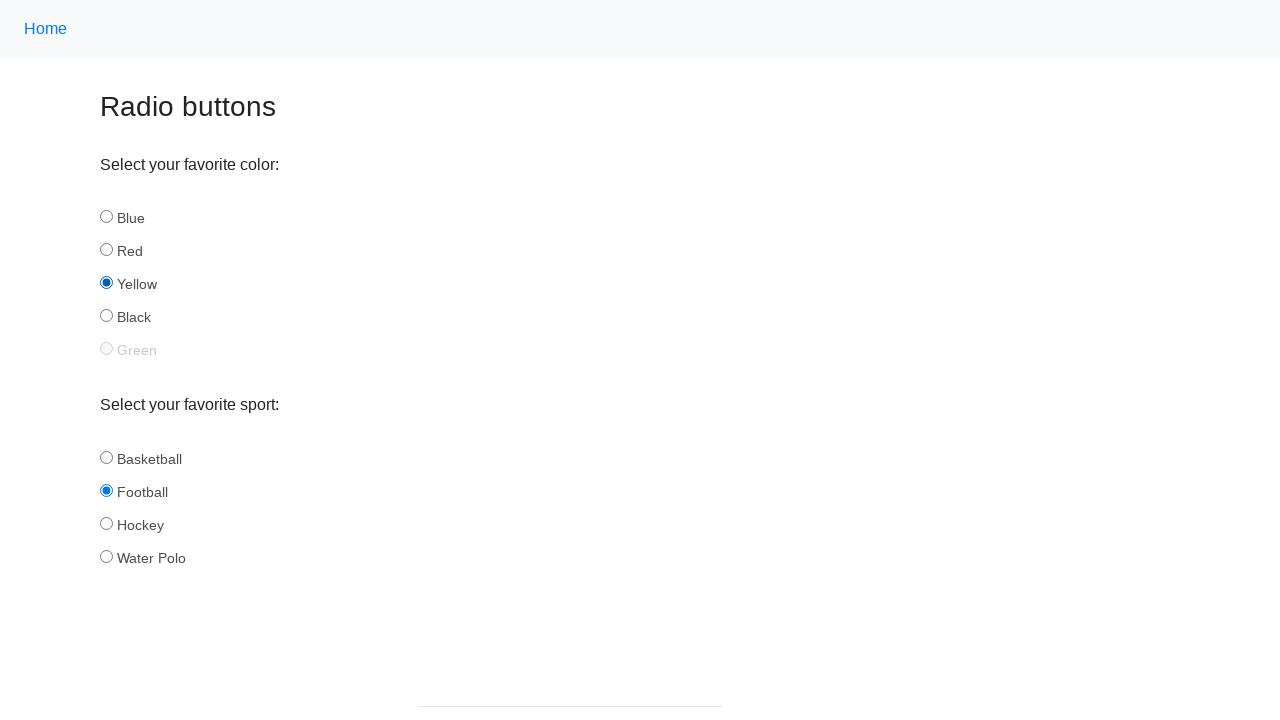